Navigates to Top List menu and clicks on the New Comments submenu to verify the page header

Starting URL: http://www.99-bottles-of-beer.net/

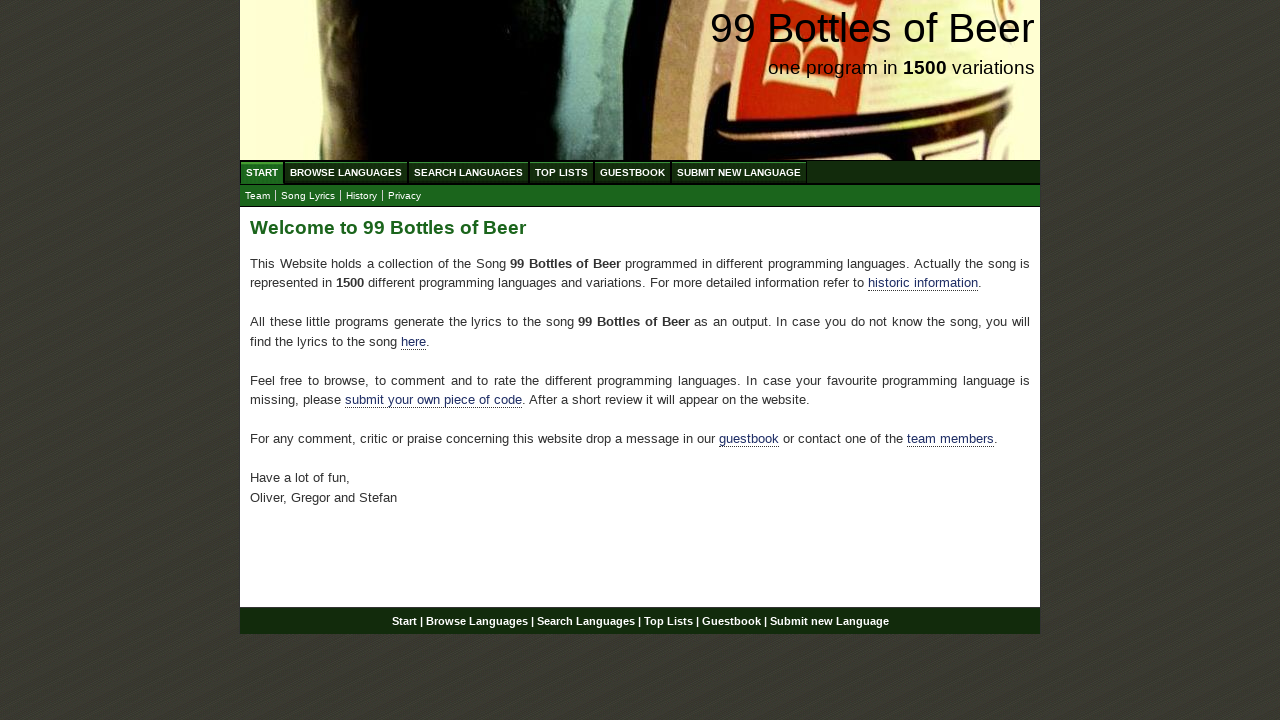

Clicked on Top List menu at (562, 172) on text=Top List
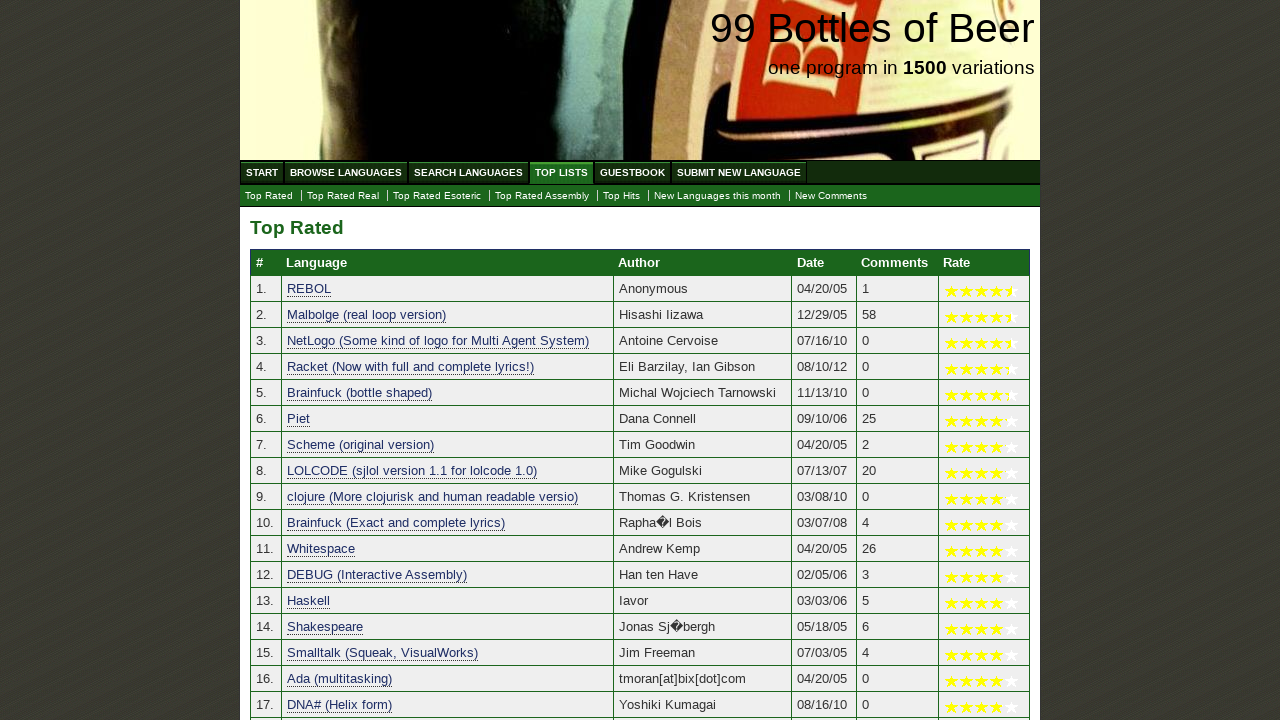

Clicked on New Comments submenu at (831, 196) on text=New Comments
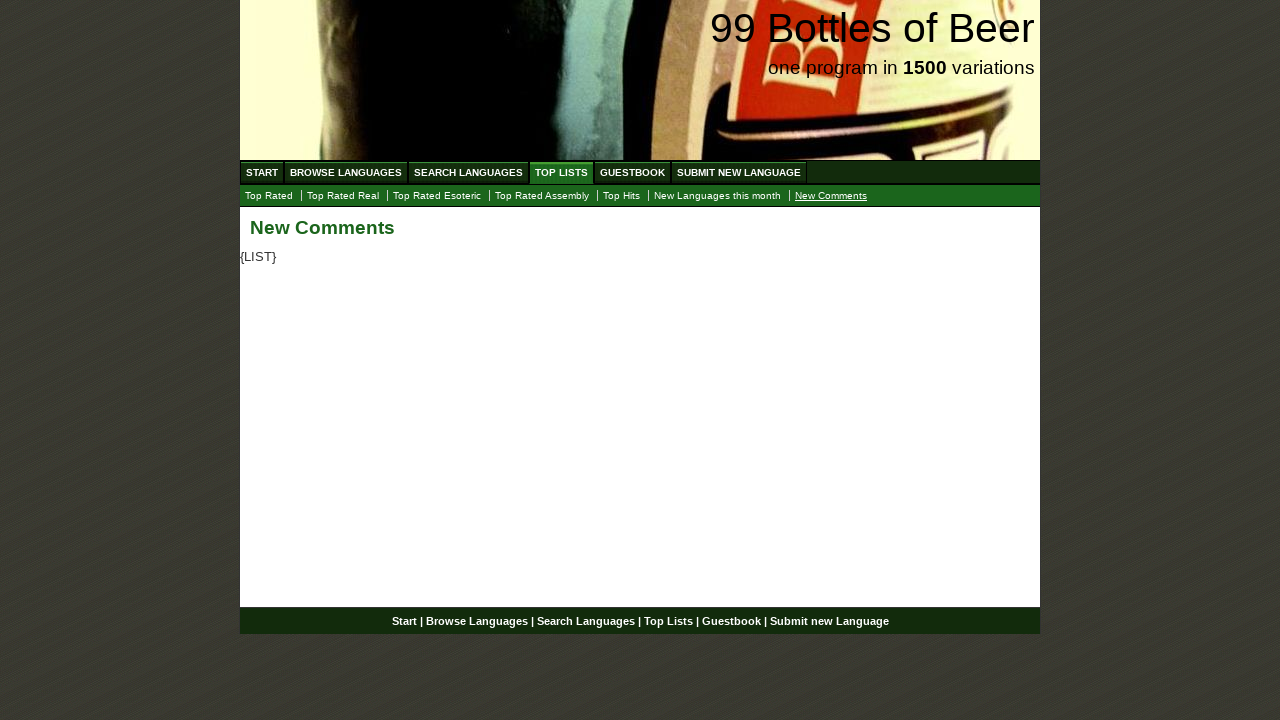

Verified page header loaded
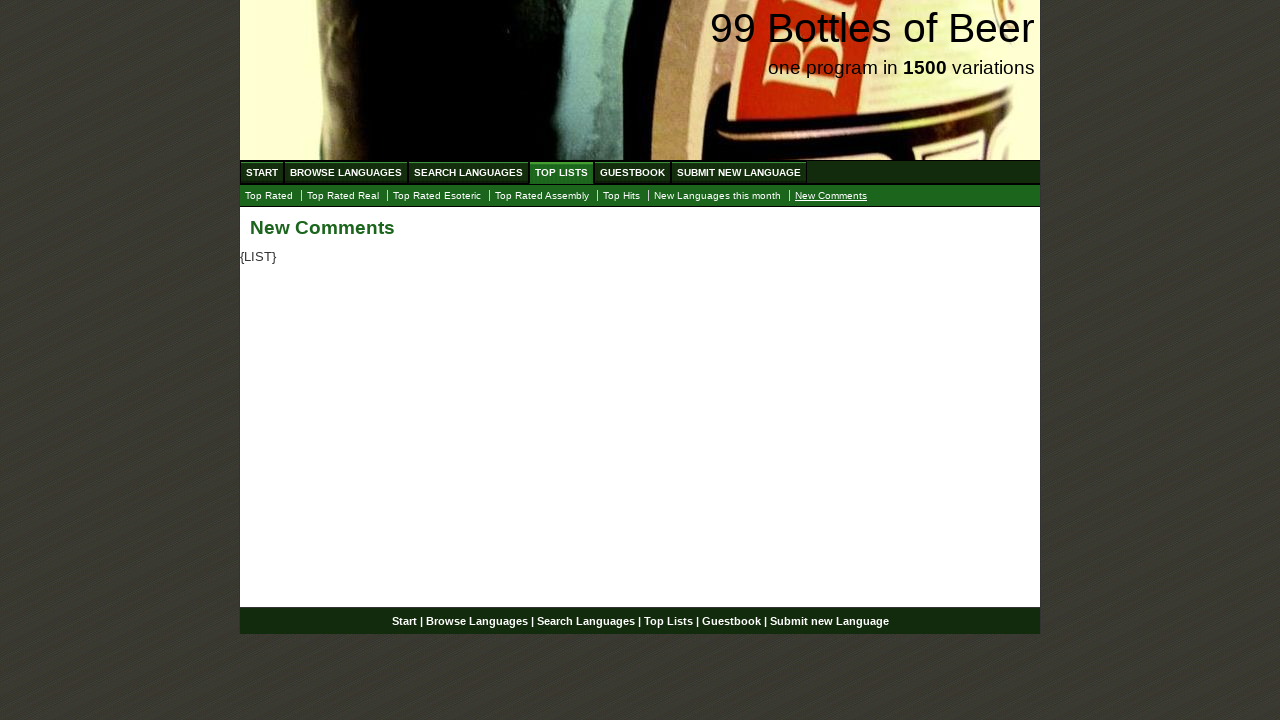

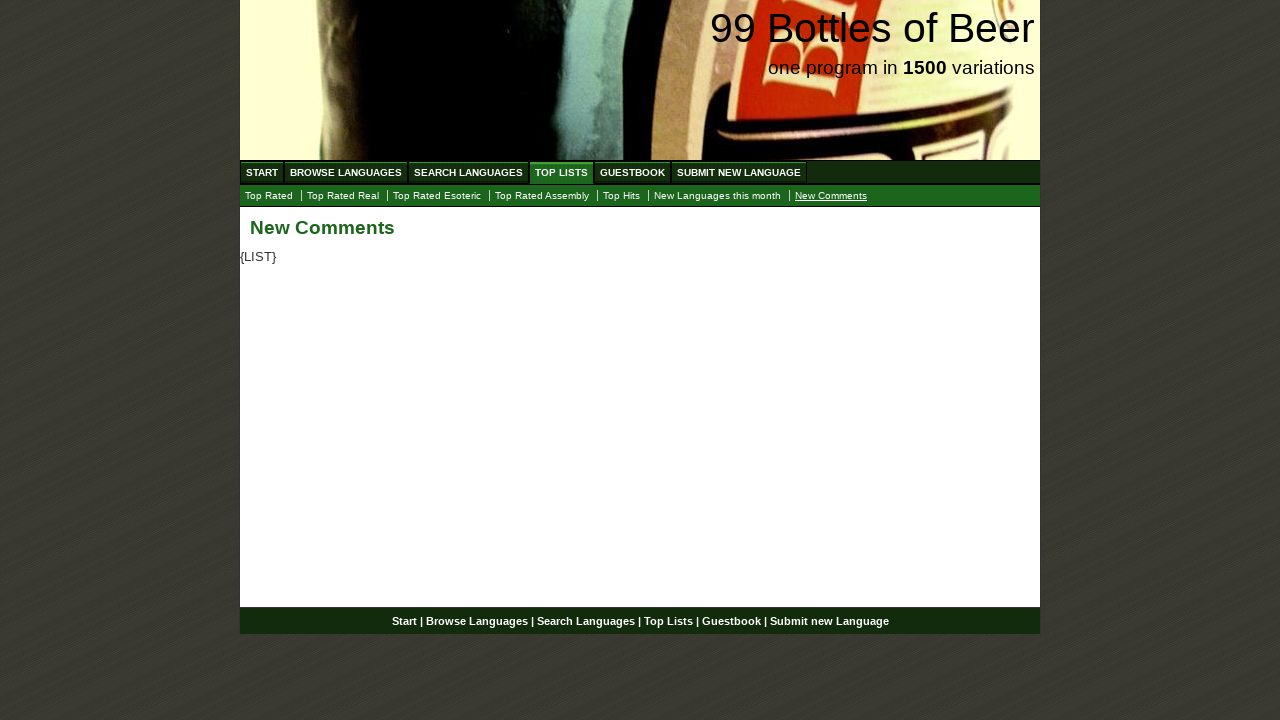